Tests dynamic autocomplete dropdown by typing 'swe' and selecting 'Sweden' from suggestions

Starting URL: https://rahulshettyacademy.com/AutomationPractice

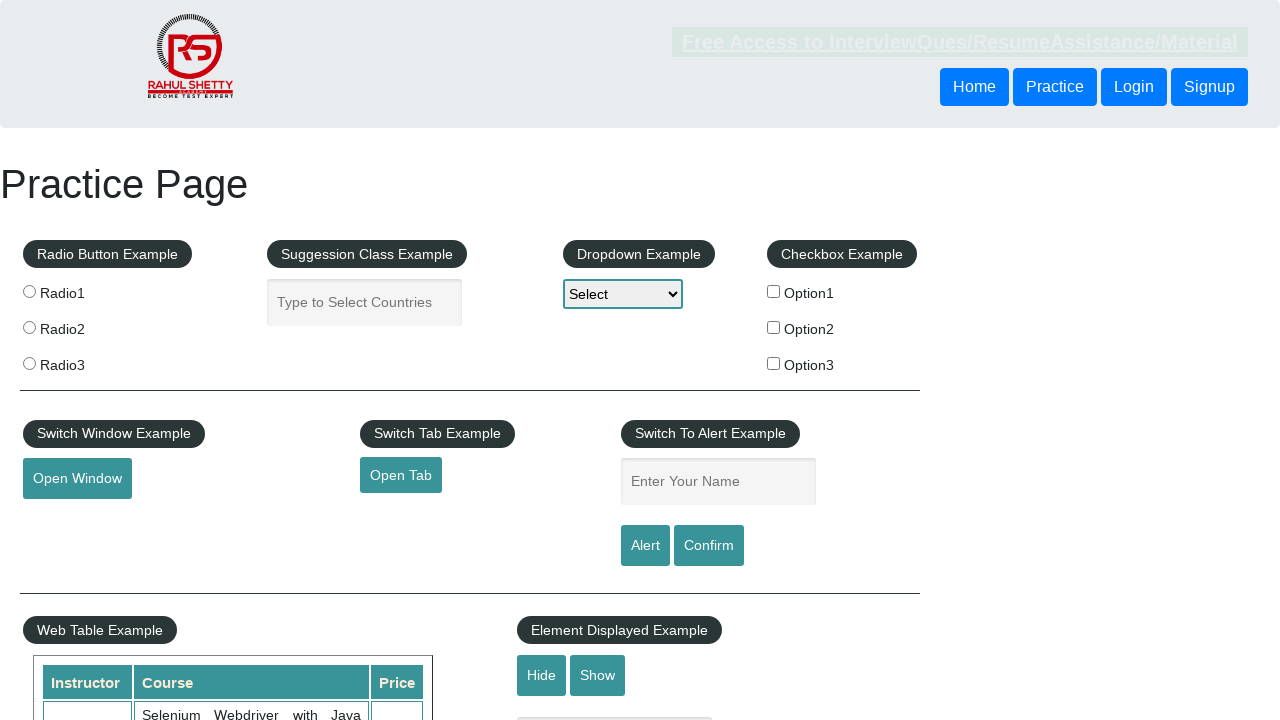

Typed 'swe' into the autocomplete field on #autocomplete
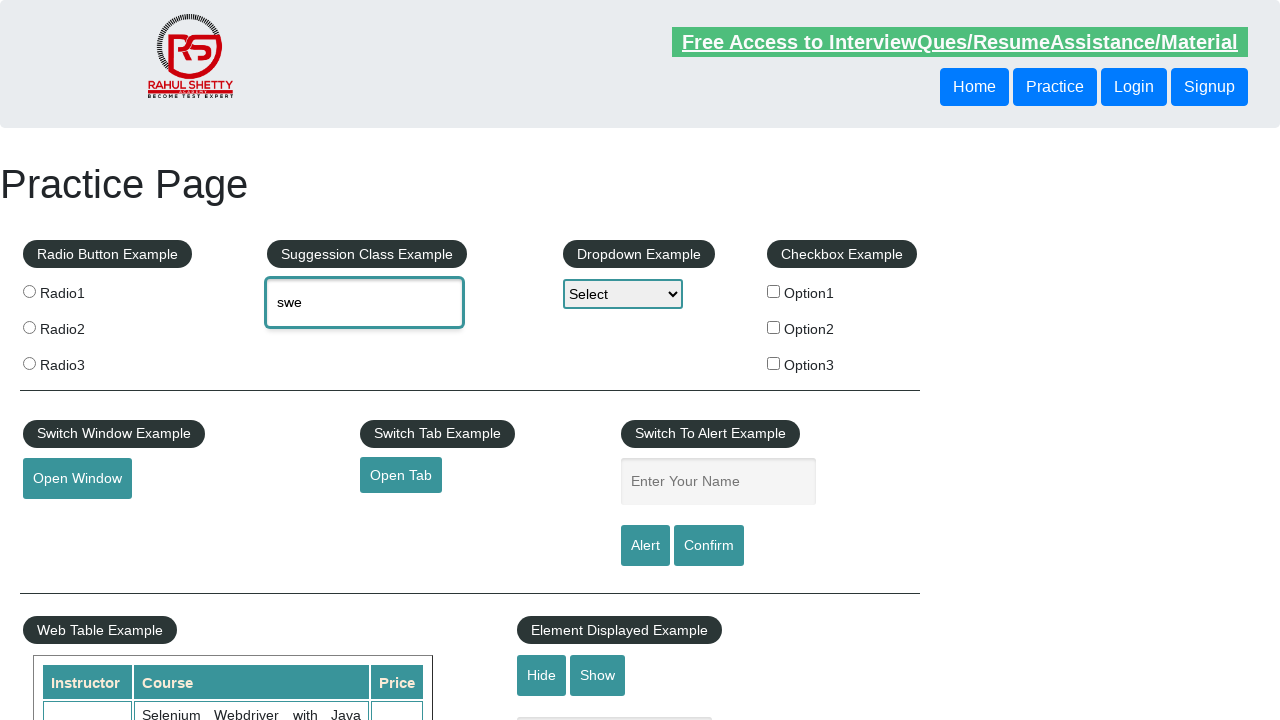

Dropdown suggestions loaded after typing 'swe'
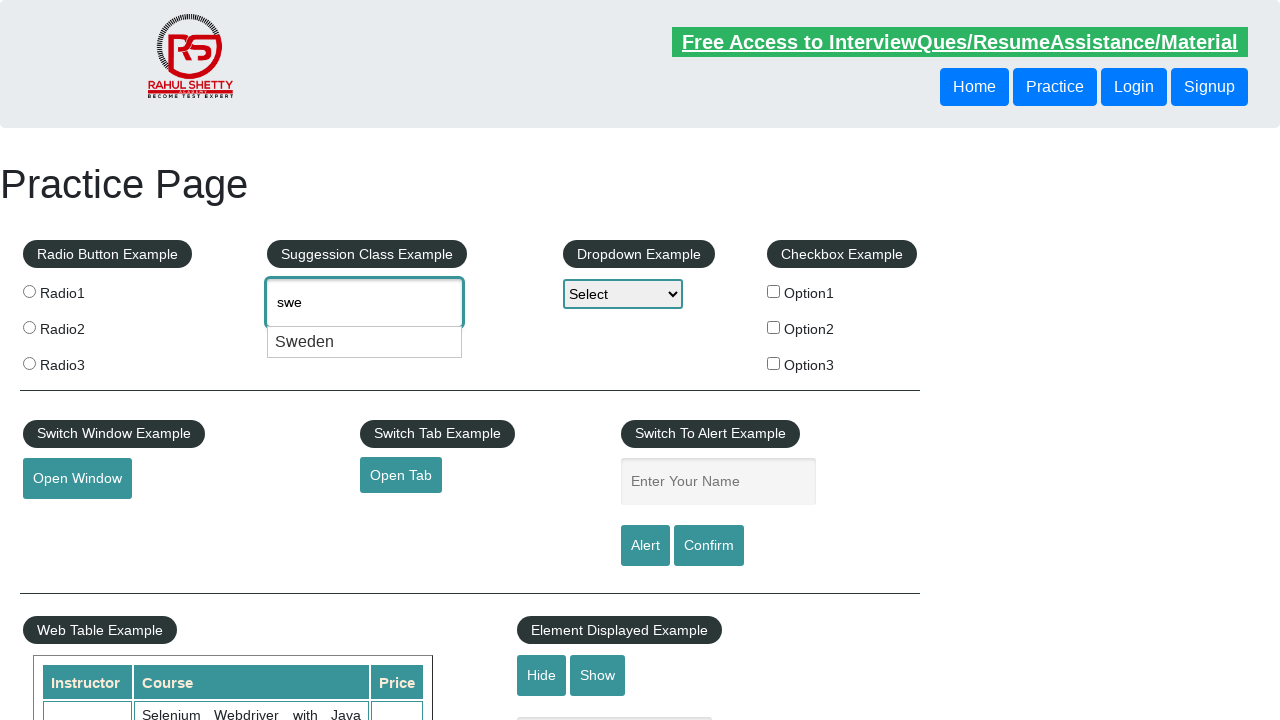

Selected 'Sweden' from the dynamic dropdown suggestions at (365, 342) on .ui-menu-item div:has-text('Sweden')
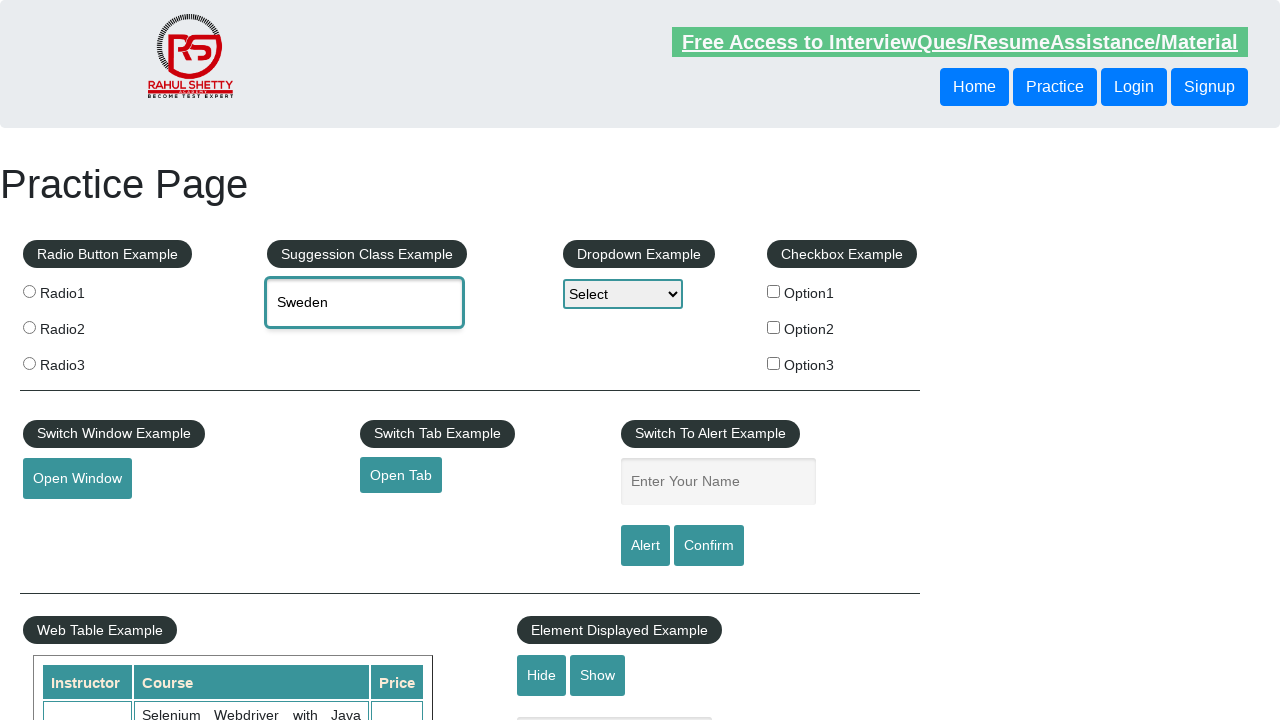

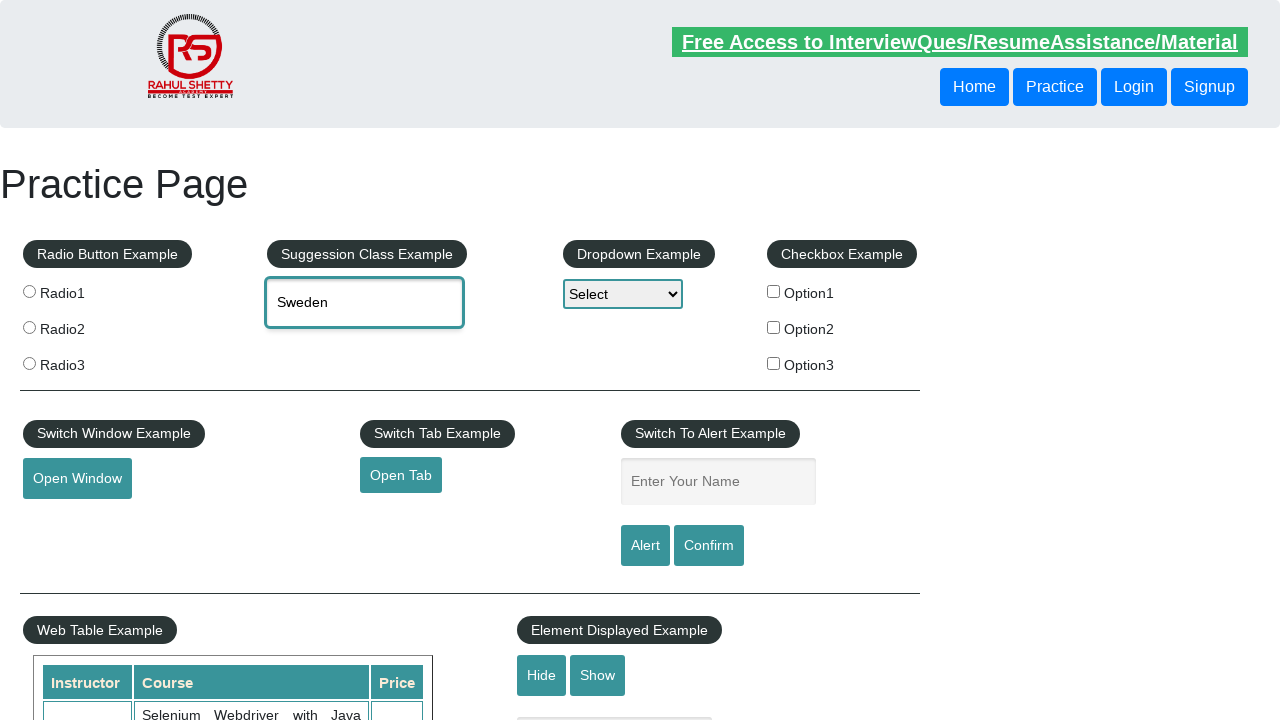